Tests a searchable dropdown by typing values and using Tab key to select them

Starting URL: https://react.semantic-ui.com/maximize/dropdown-example-search-selection/

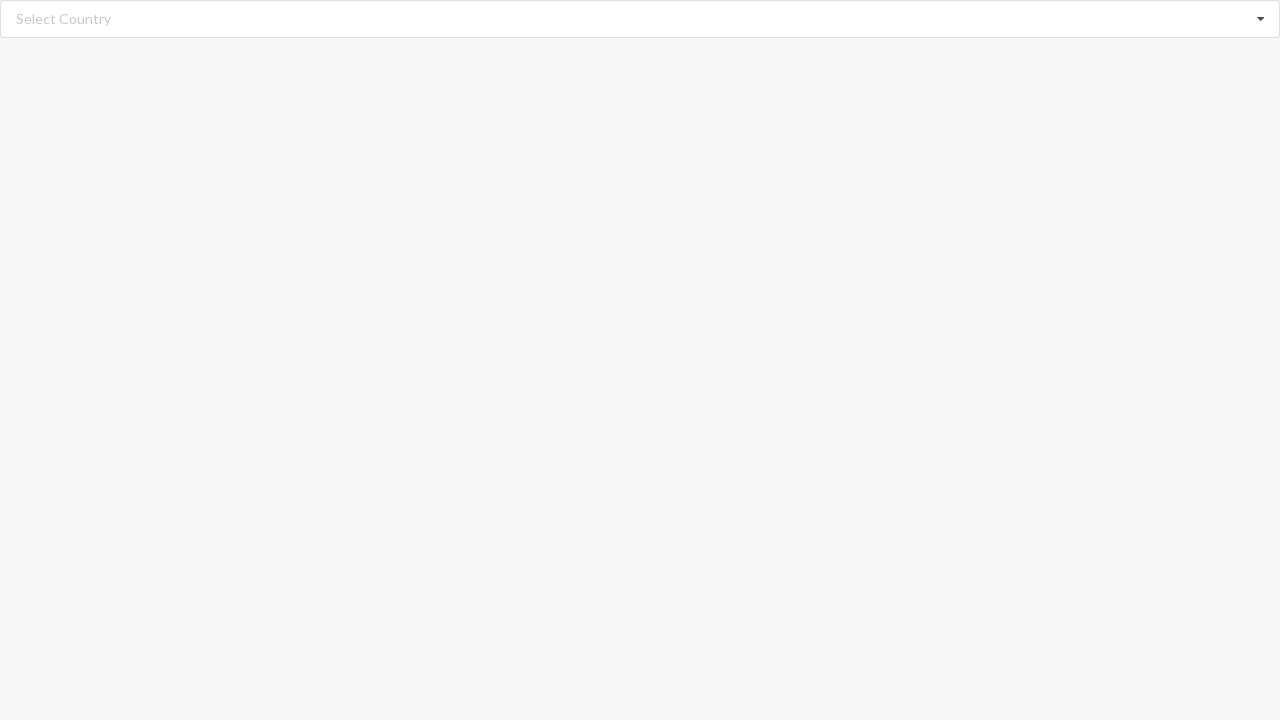

Cleared the search input field on //input[@class='search']
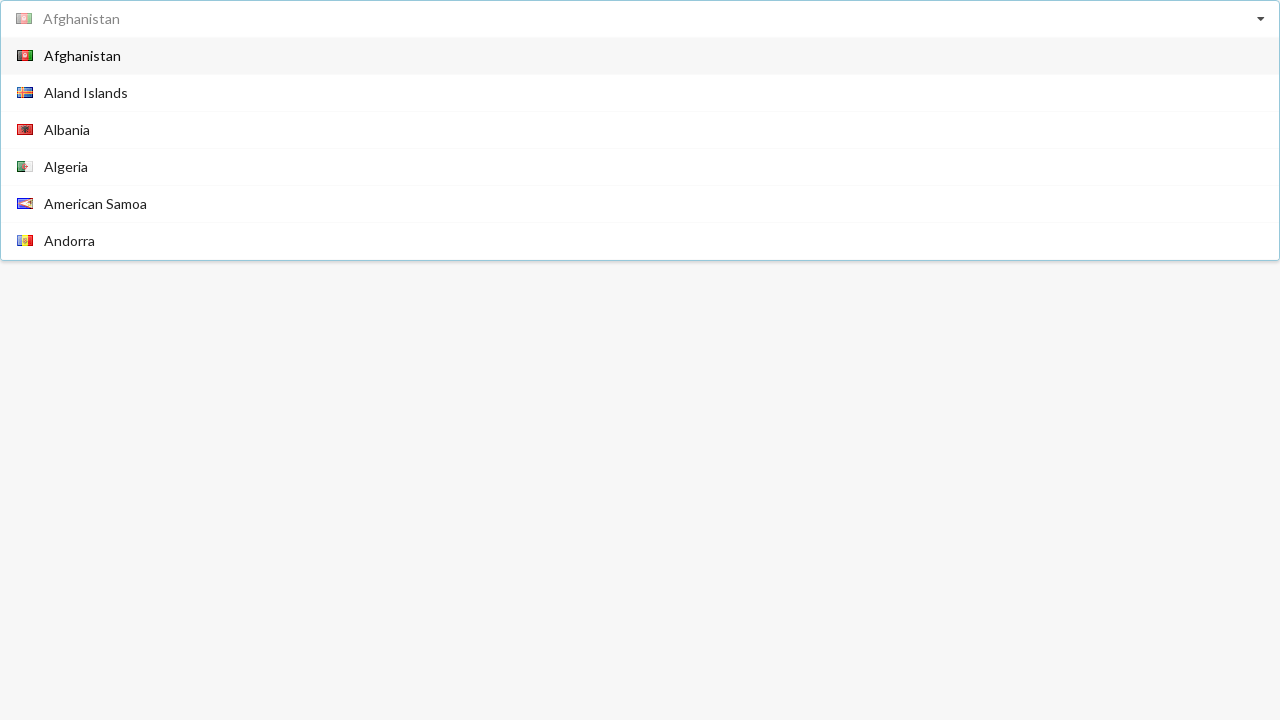

Typed 'Andorra' in the search field on //input[@class='search']
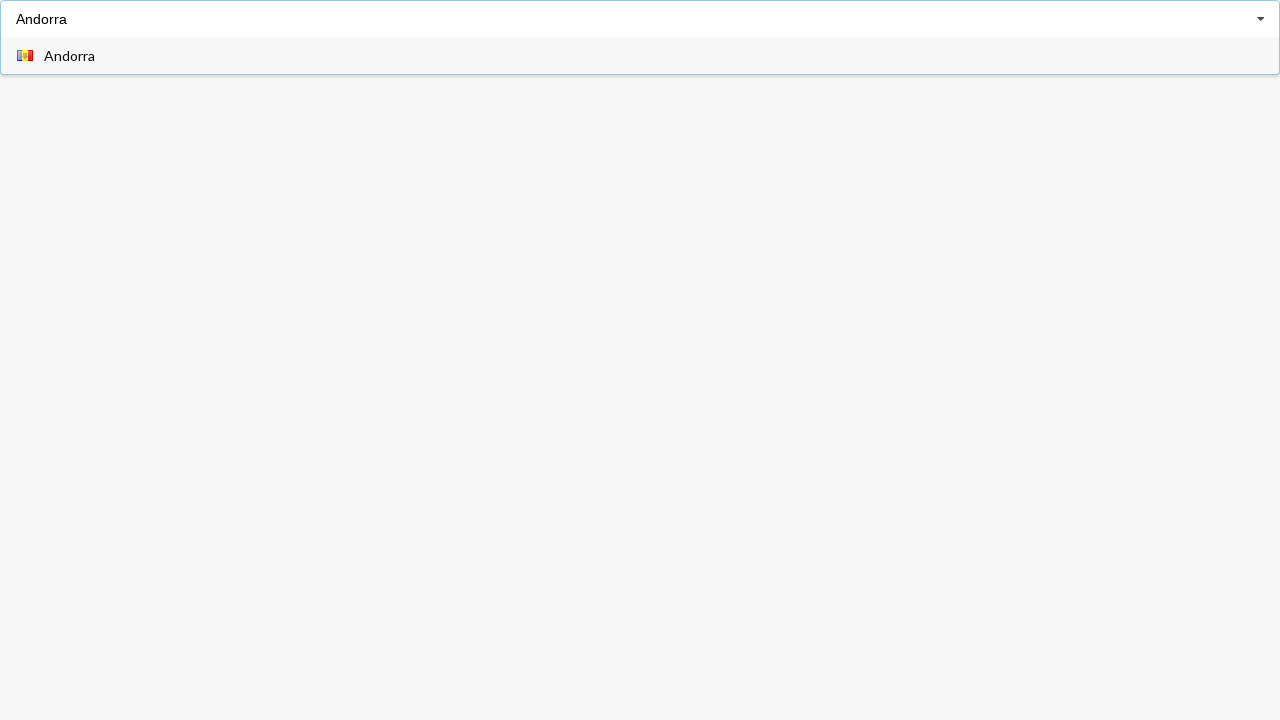

Pressed Tab key to select 'Andorra' from dropdown on //input[@class='search']
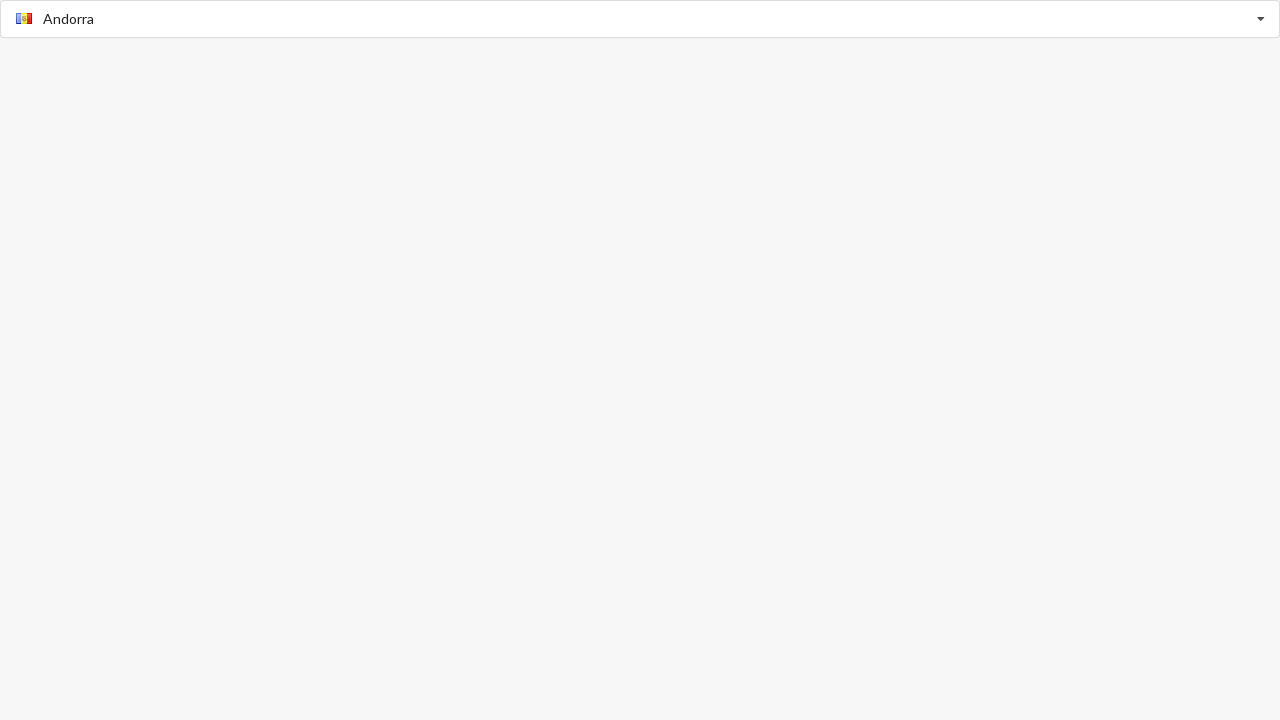

Cleared the search input field on //input[@class='search']
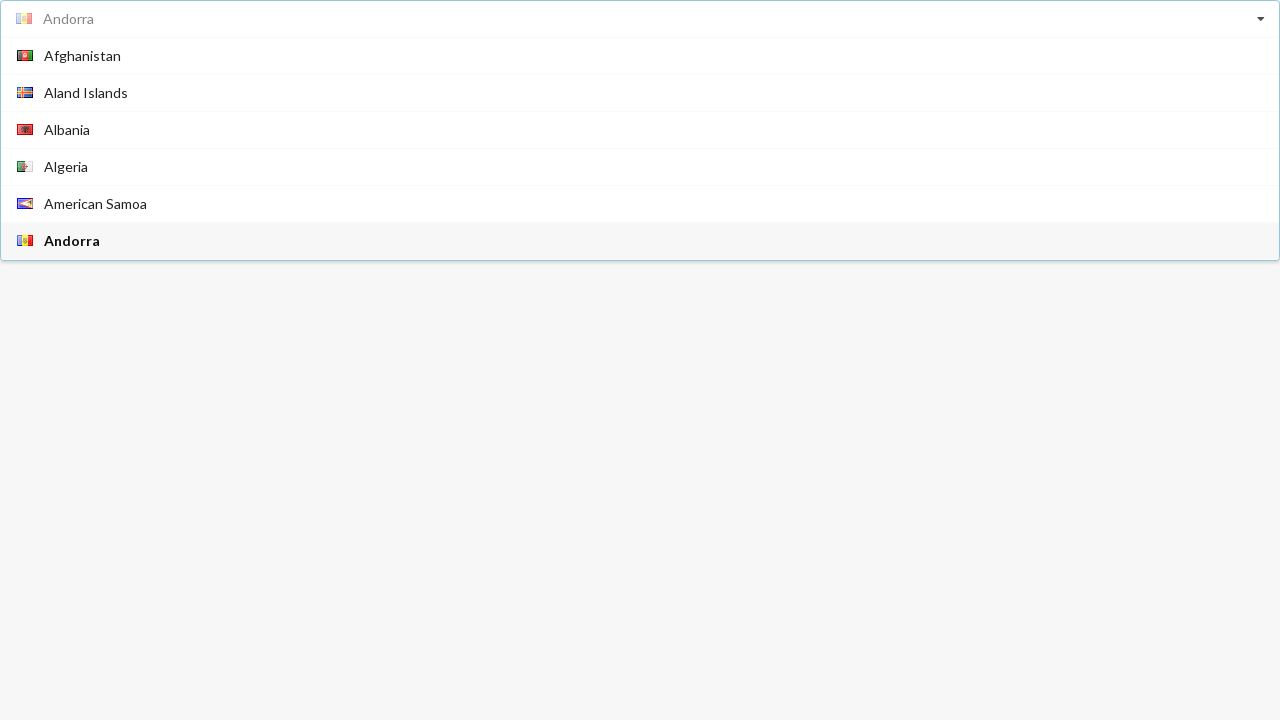

Typed 'Afghanistan' in the search field on //input[@class='search']
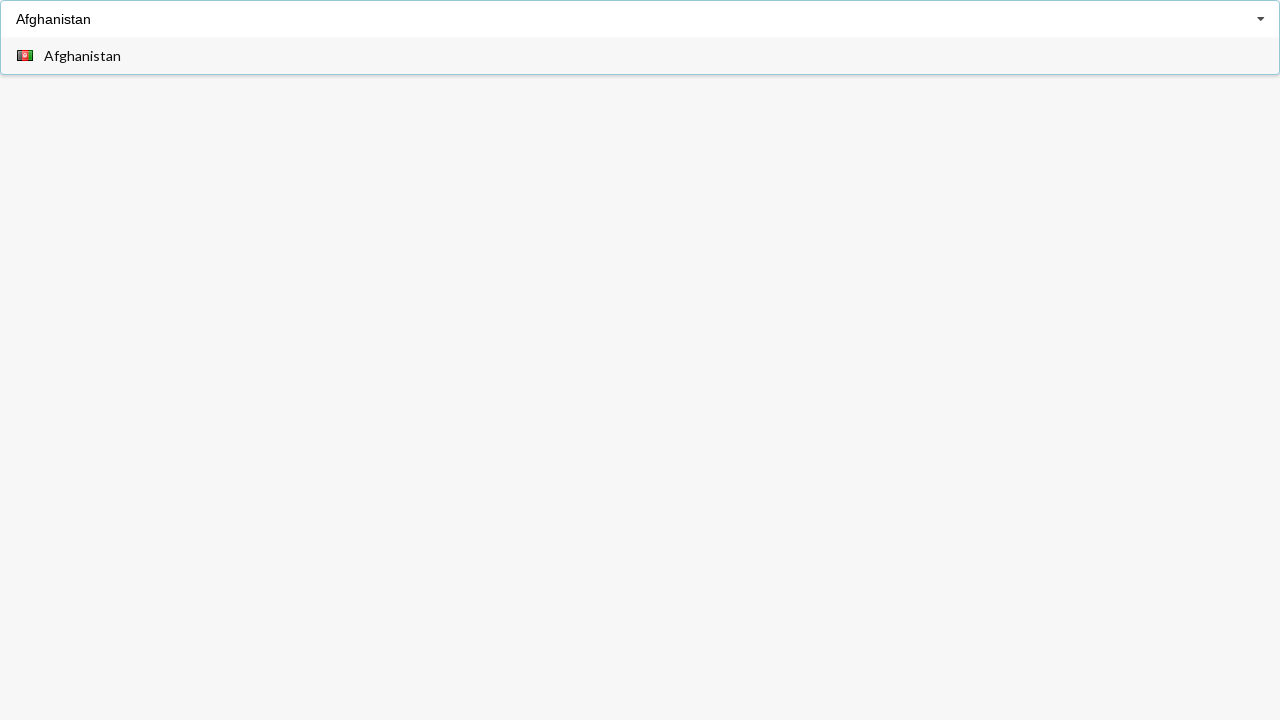

Pressed Tab key to select 'Afghanistan' from dropdown on //input[@class='search']
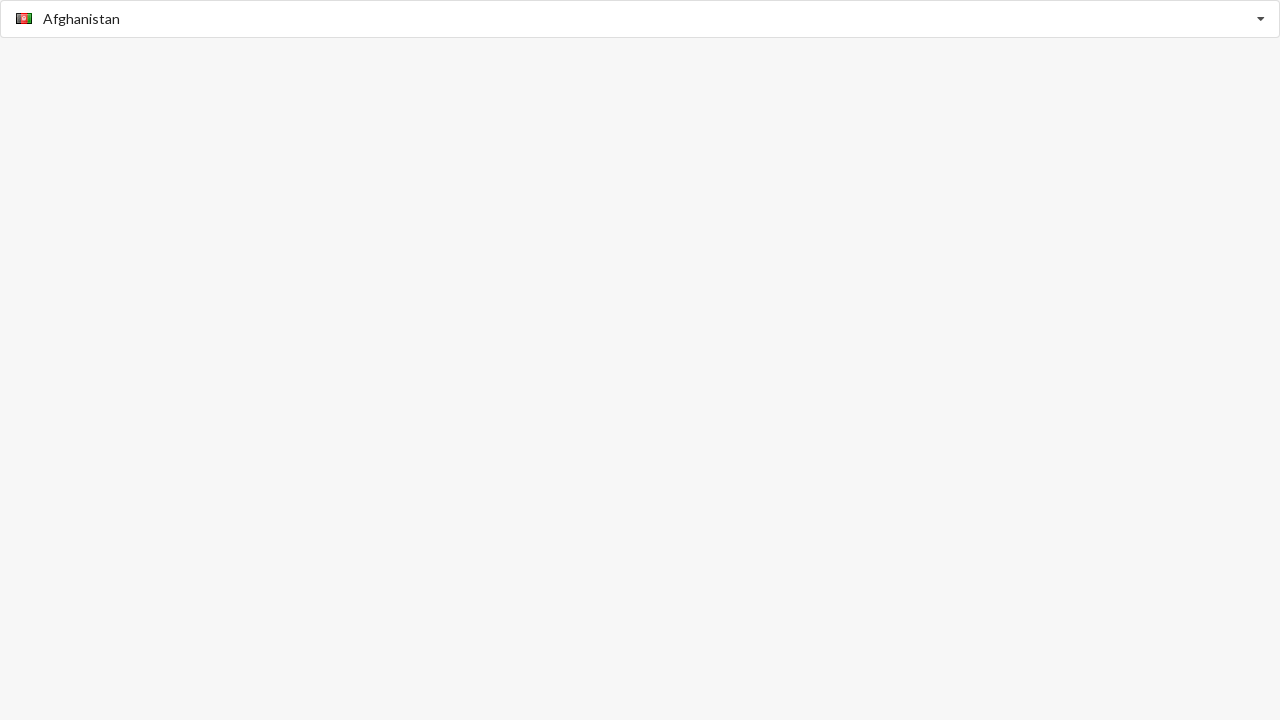

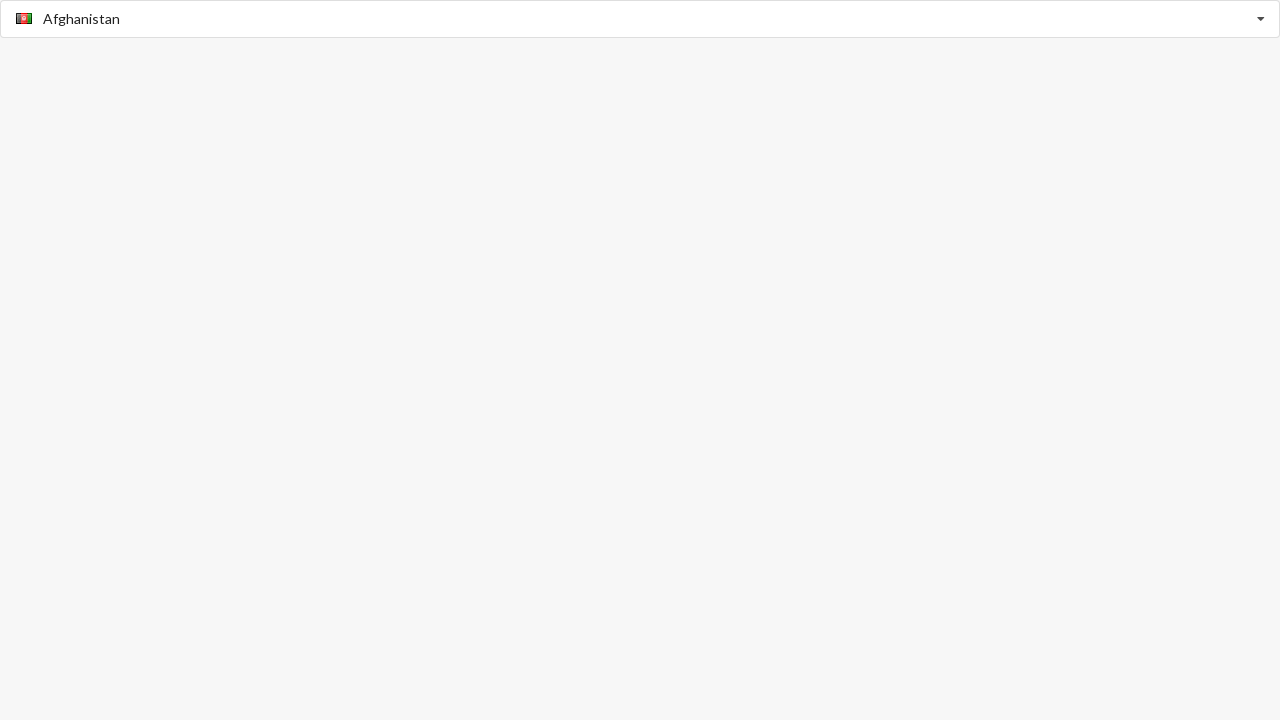